Tests login form validation when username is provided but password is missing, verifying error message and error styling appears

Starting URL: https://www.saucedemo.com

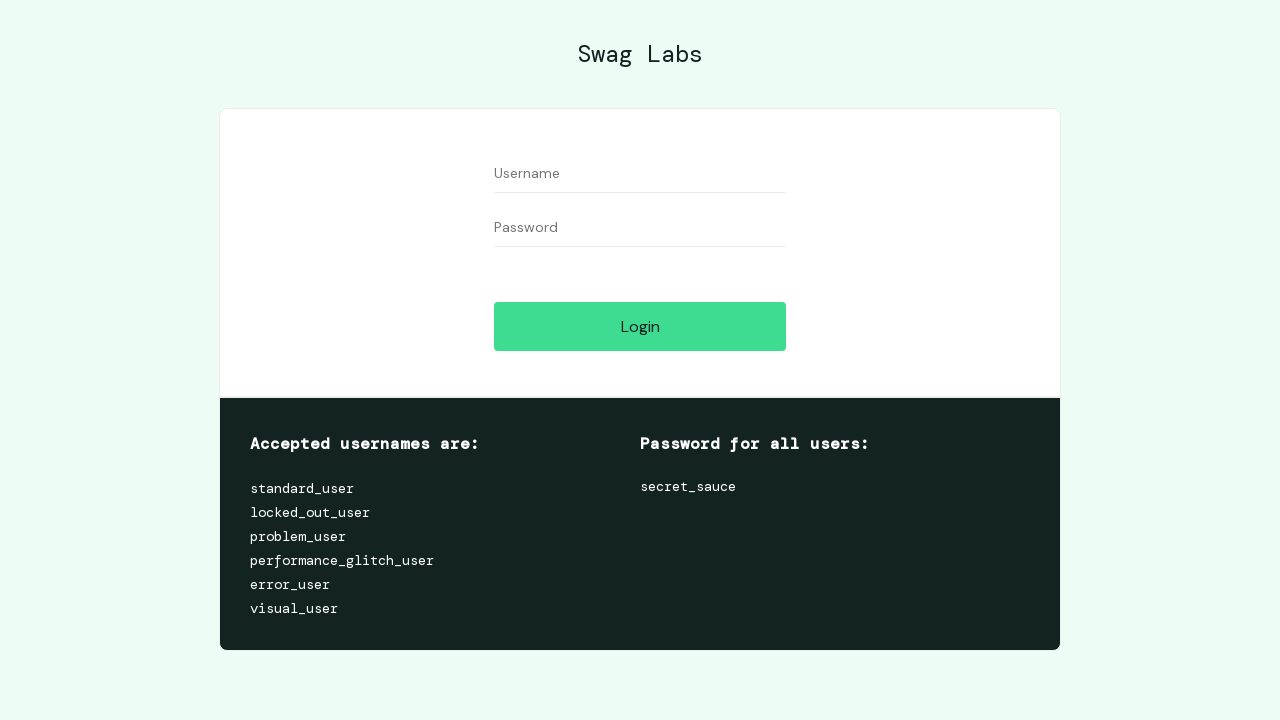

Filled username field with 'username' on internal:attr=[placeholder="Username"i]
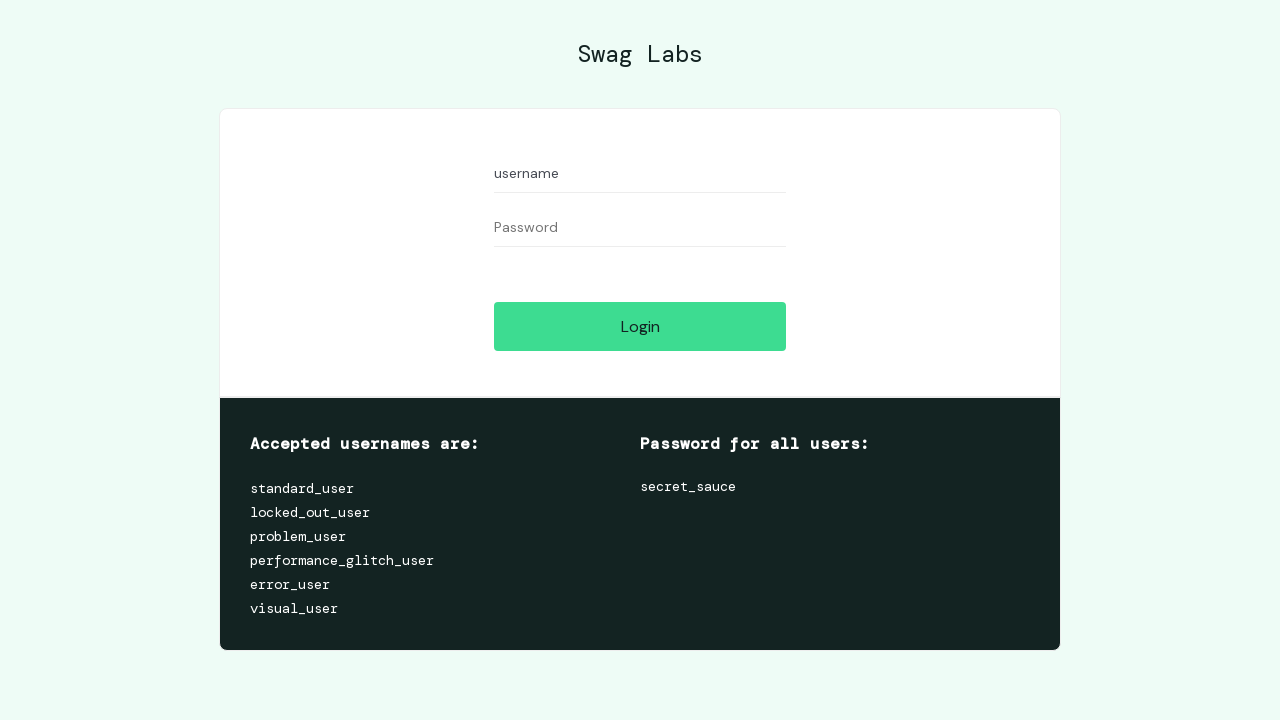

Clicked Login button without entering password at (640, 326) on internal:role=button[name="Login"i]
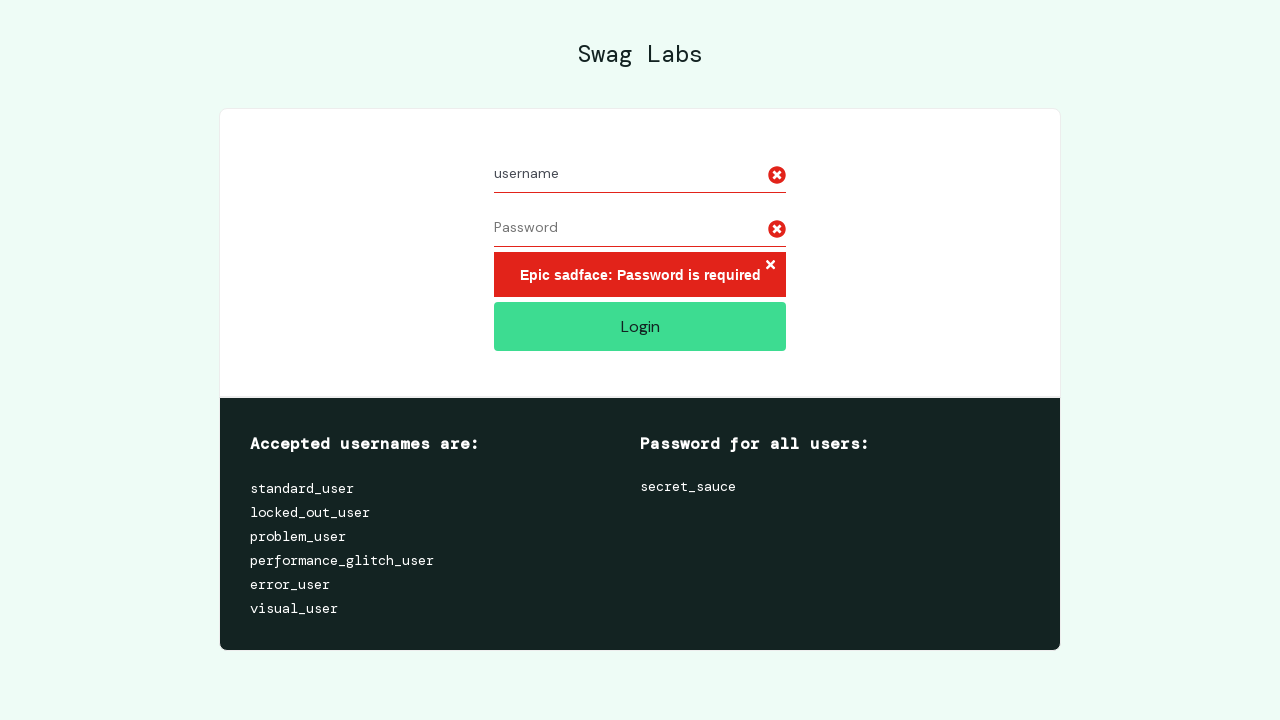

Error message container with error styling appeared
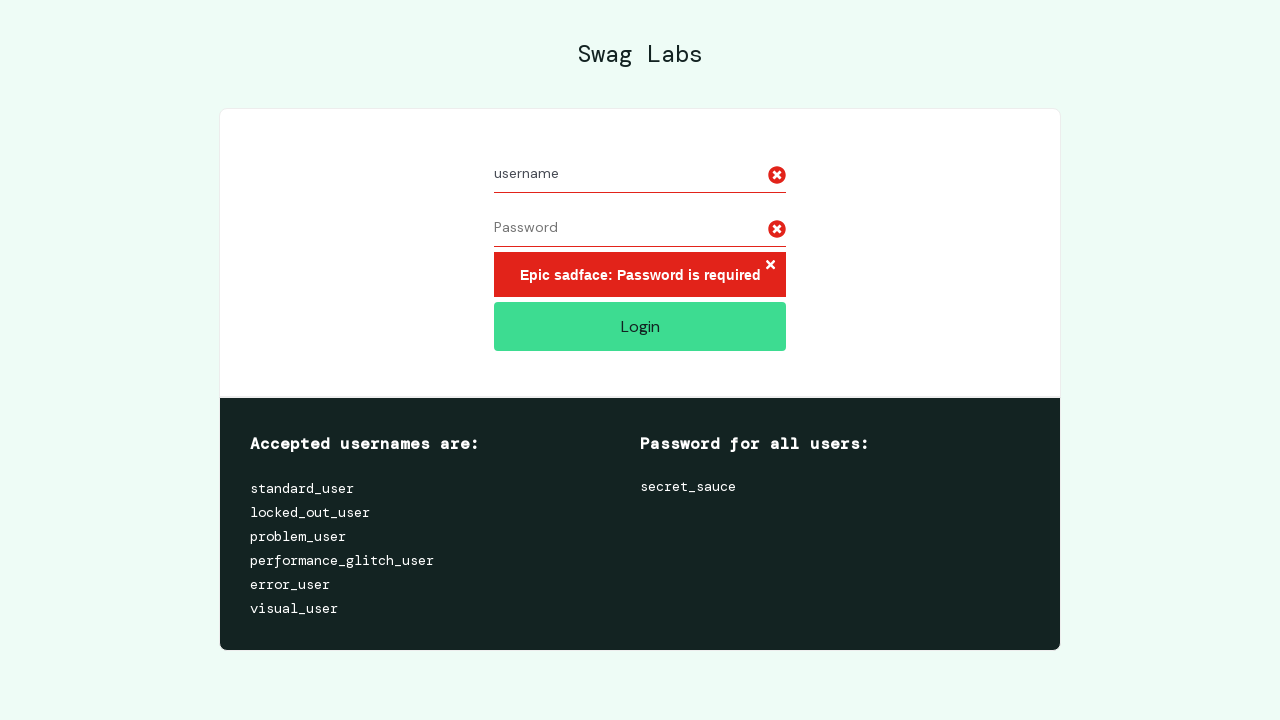

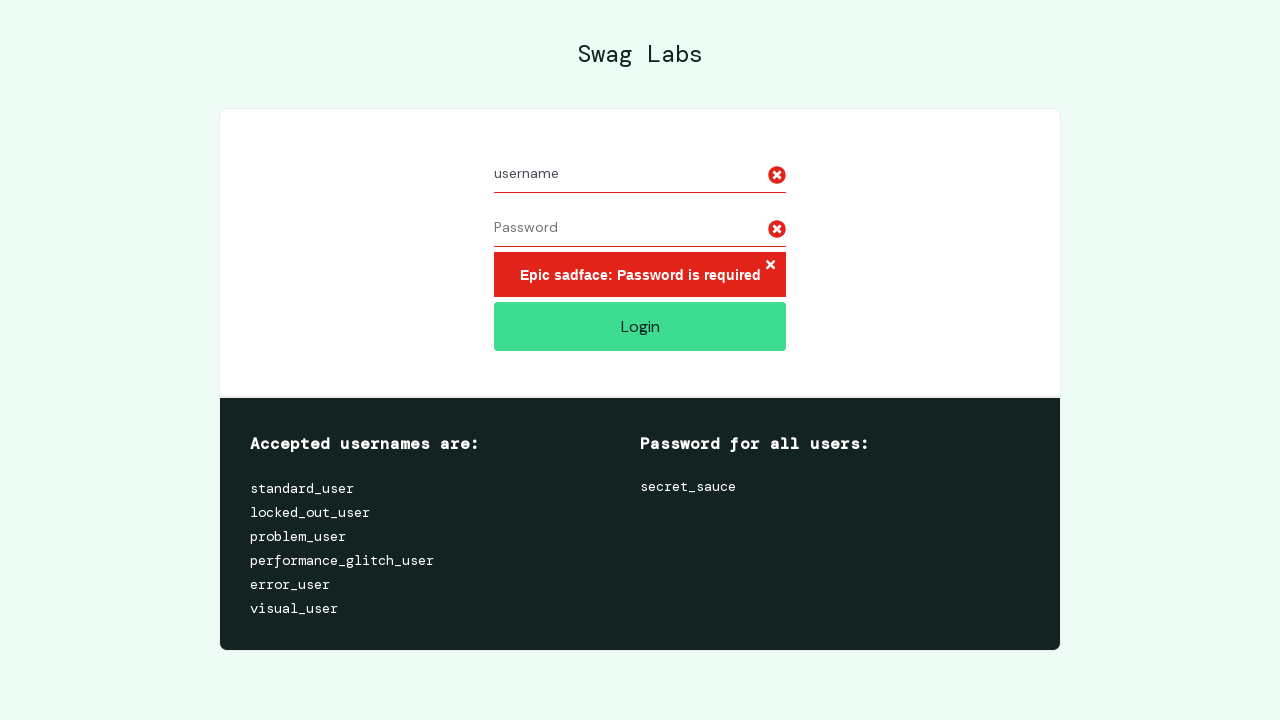